Tests a parking cost calculator by interacting with the parking lot dropdown and date/time input fields to calculate parking costs

Starting URL: http://www.shino.de/parkcalc/

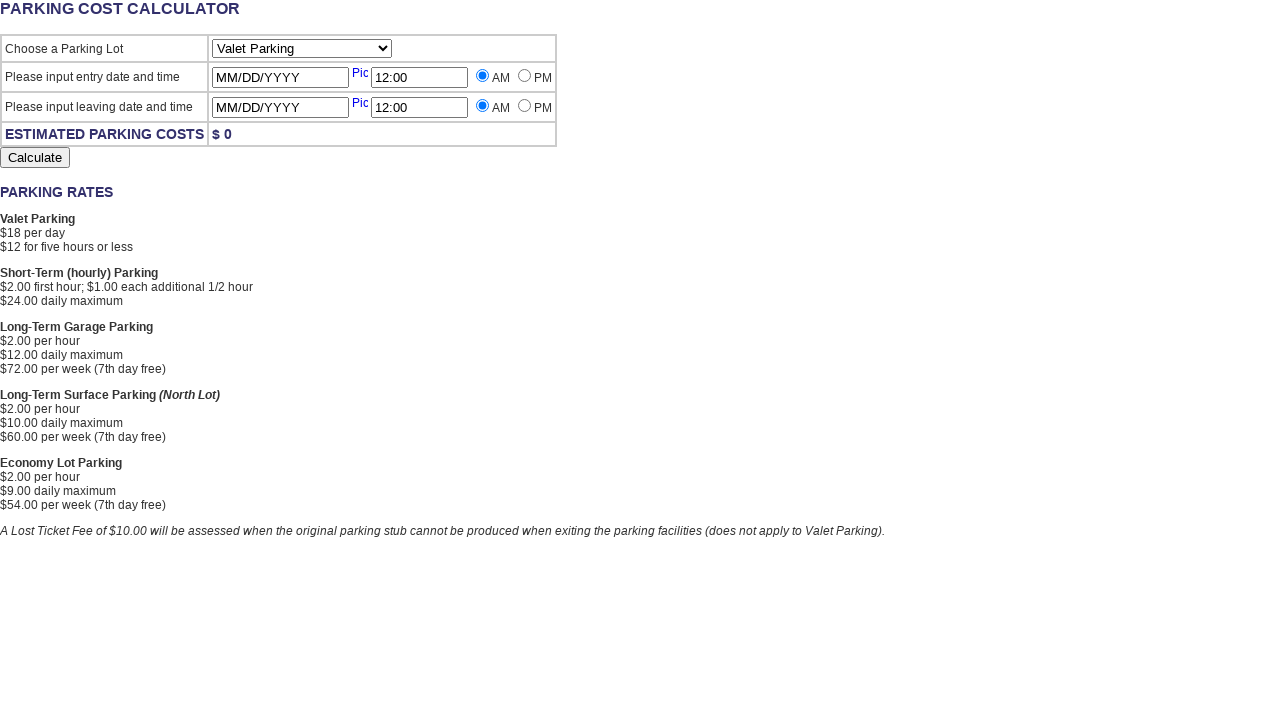

Parking calculator form loaded - ParkingLot selector found
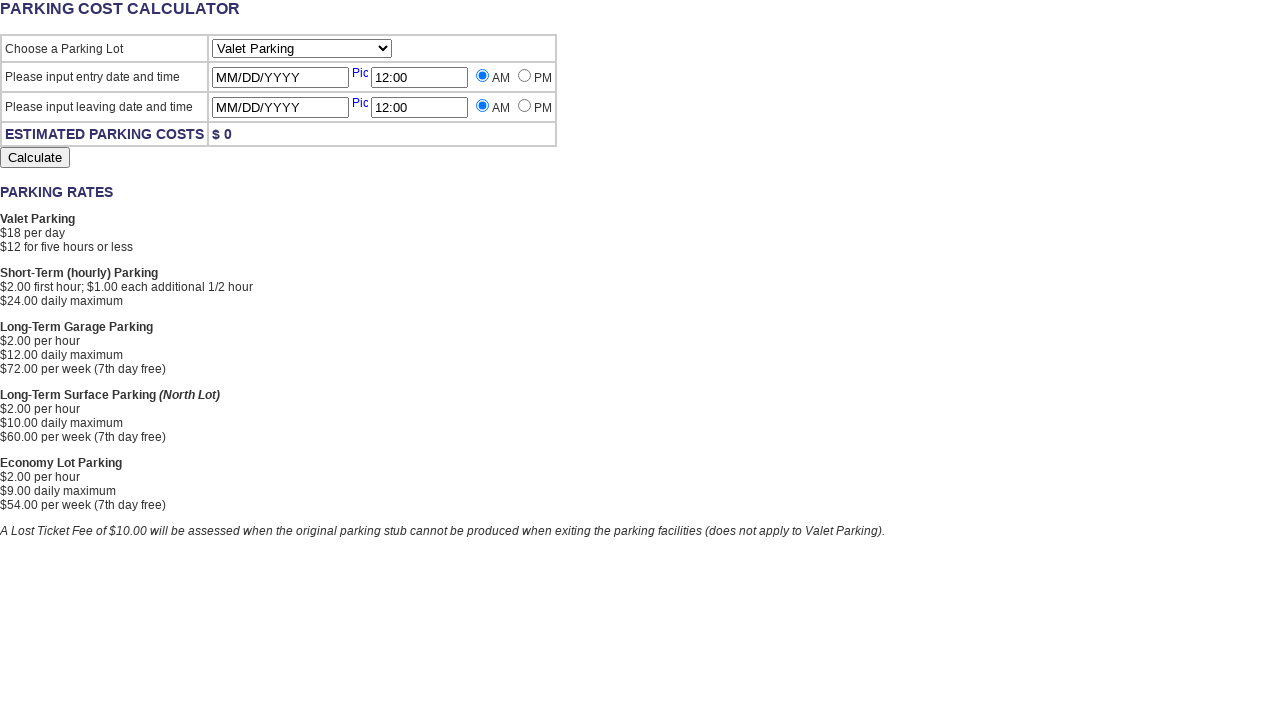

Selected 'Valet' parking lot from dropdown on #ParkingLot
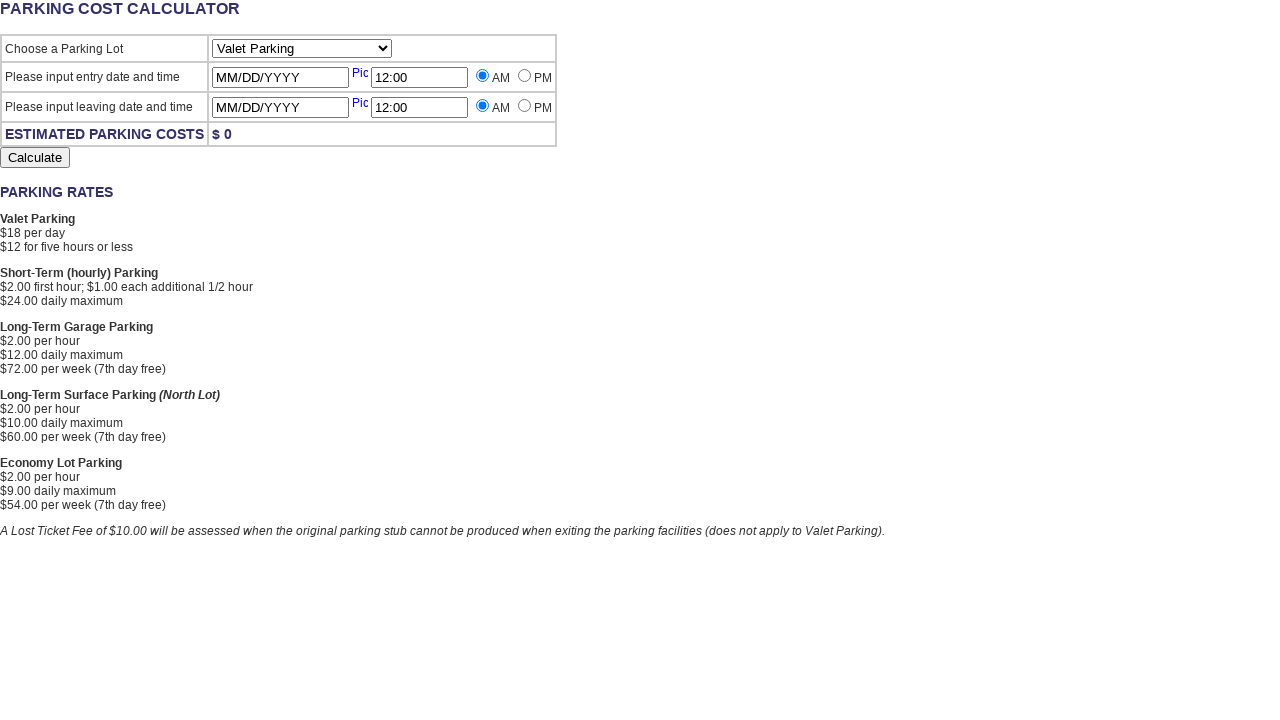

Clicked on starting date field at (280, 78) on #StartingDate
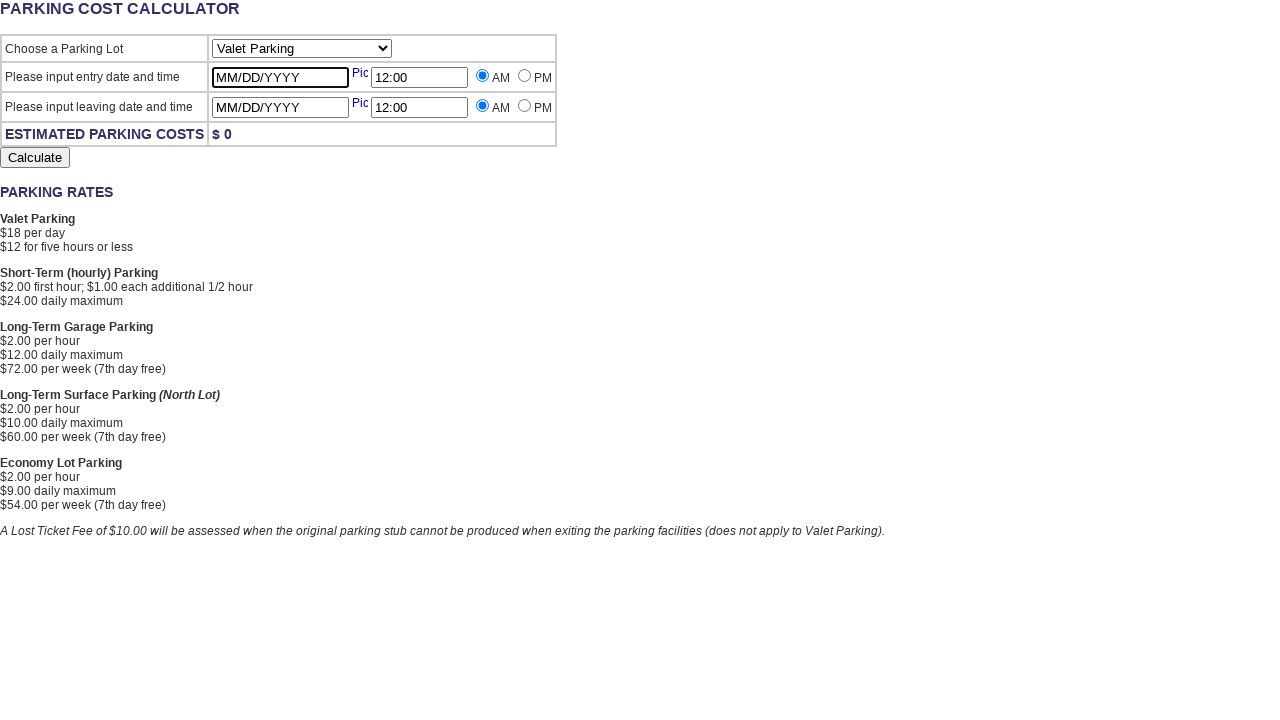

Filled starting date with '03/15/2024' on #StartingDate
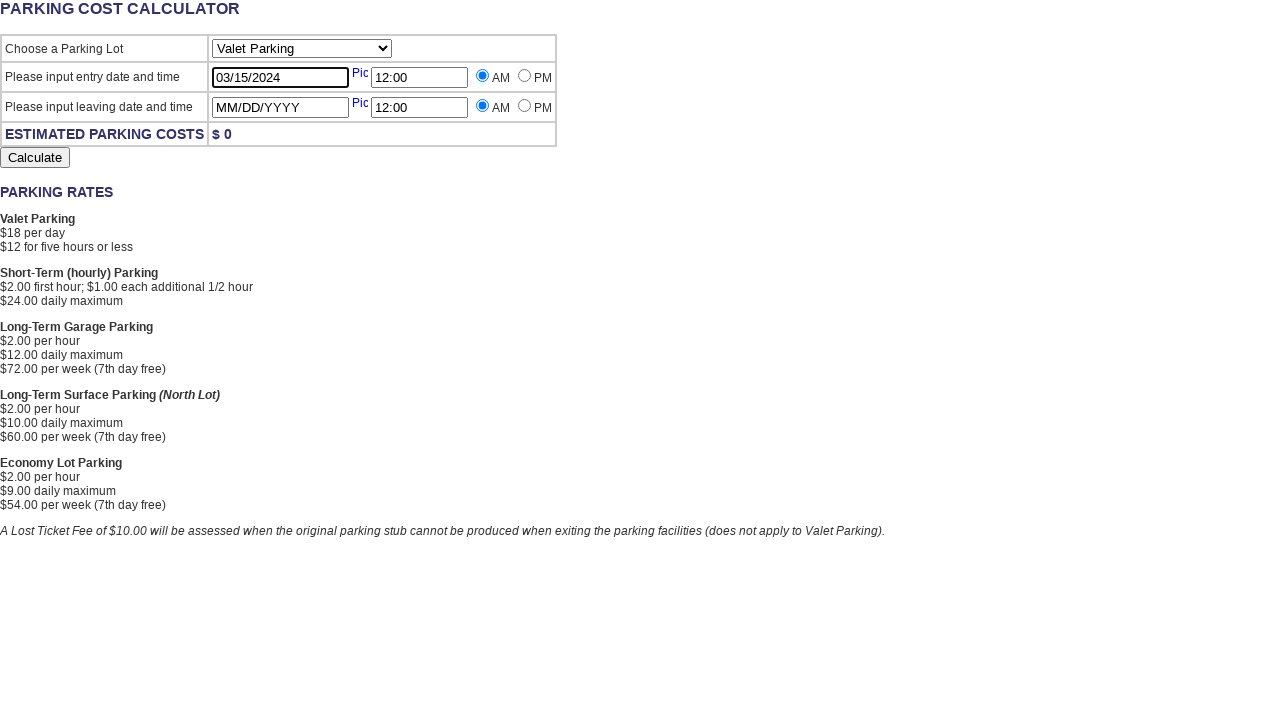

Filled starting time with '10:00' on #StartingTime
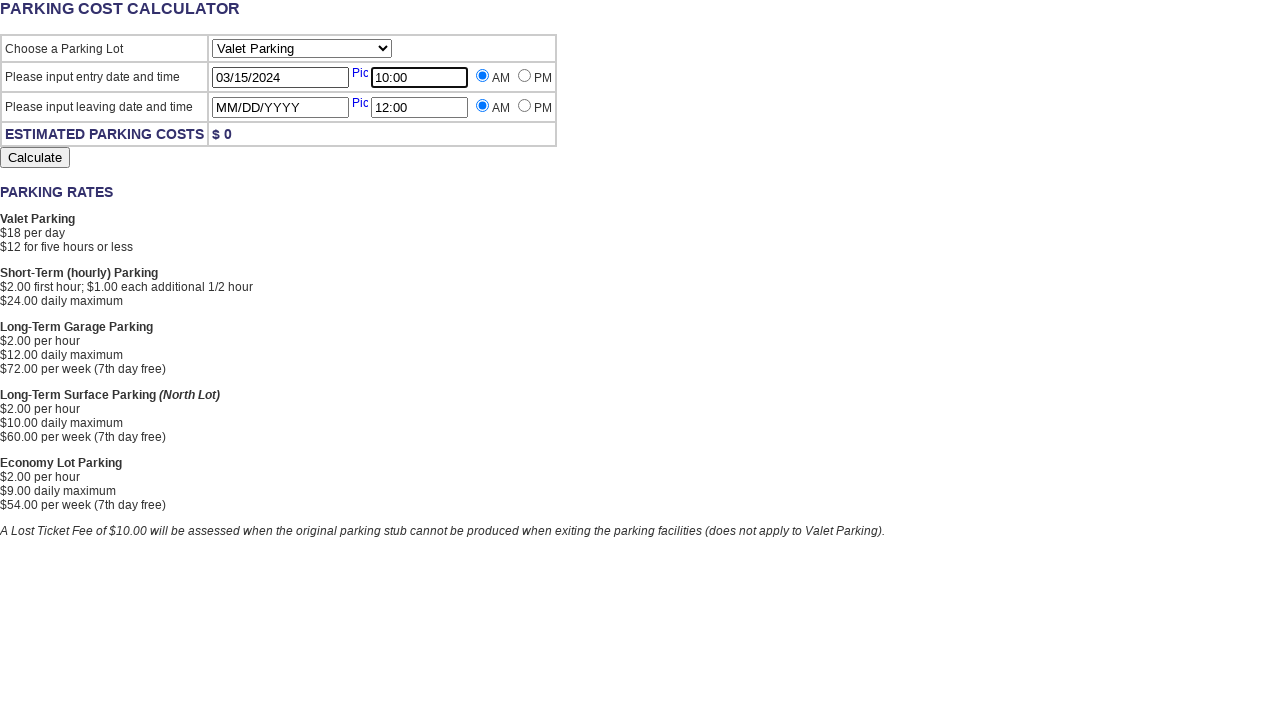

Clicked on leaving date field at (280, 108) on #LeavingDate
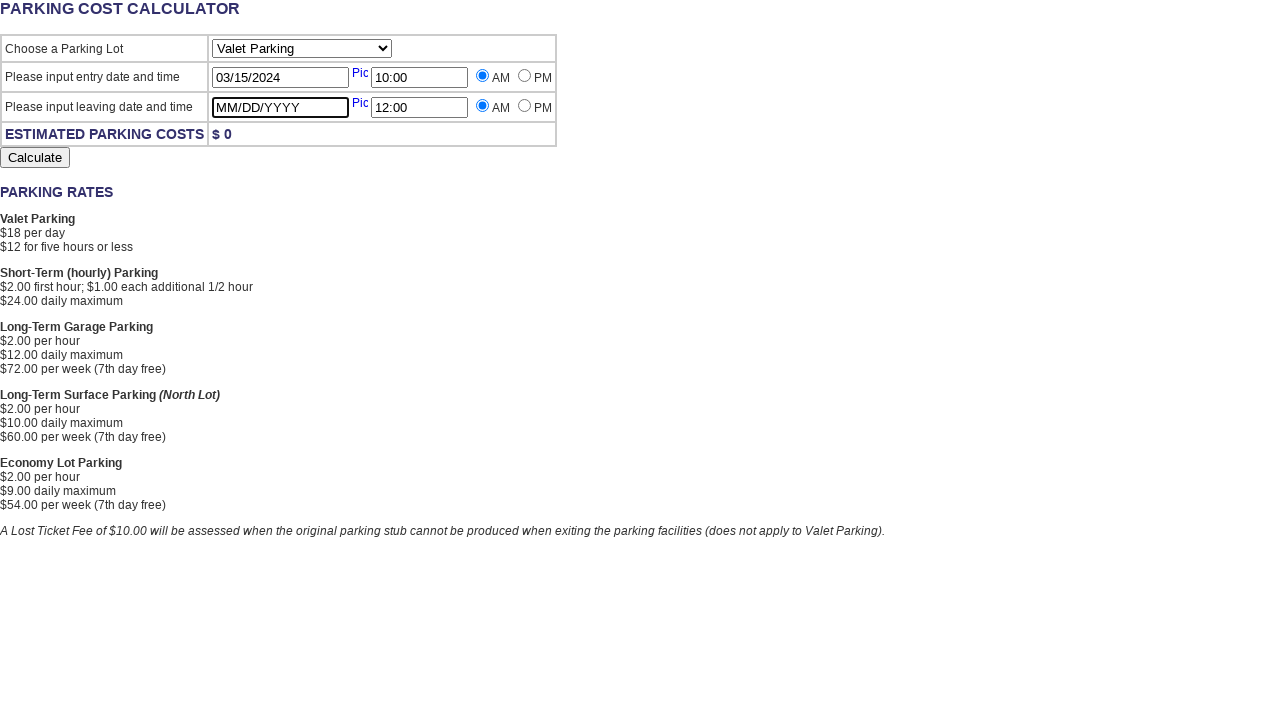

Filled leaving date with '03/16/2024' on #LeavingDate
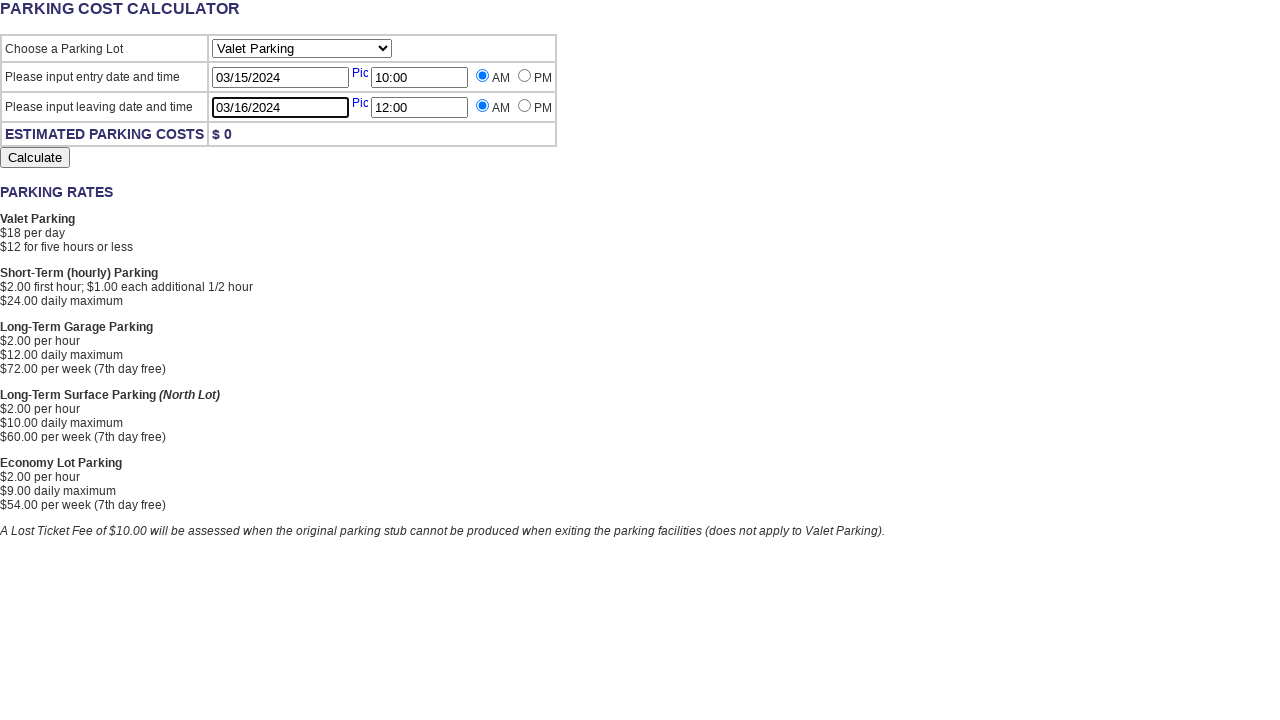

Filled leaving time with '2:00' on #LeavingTime
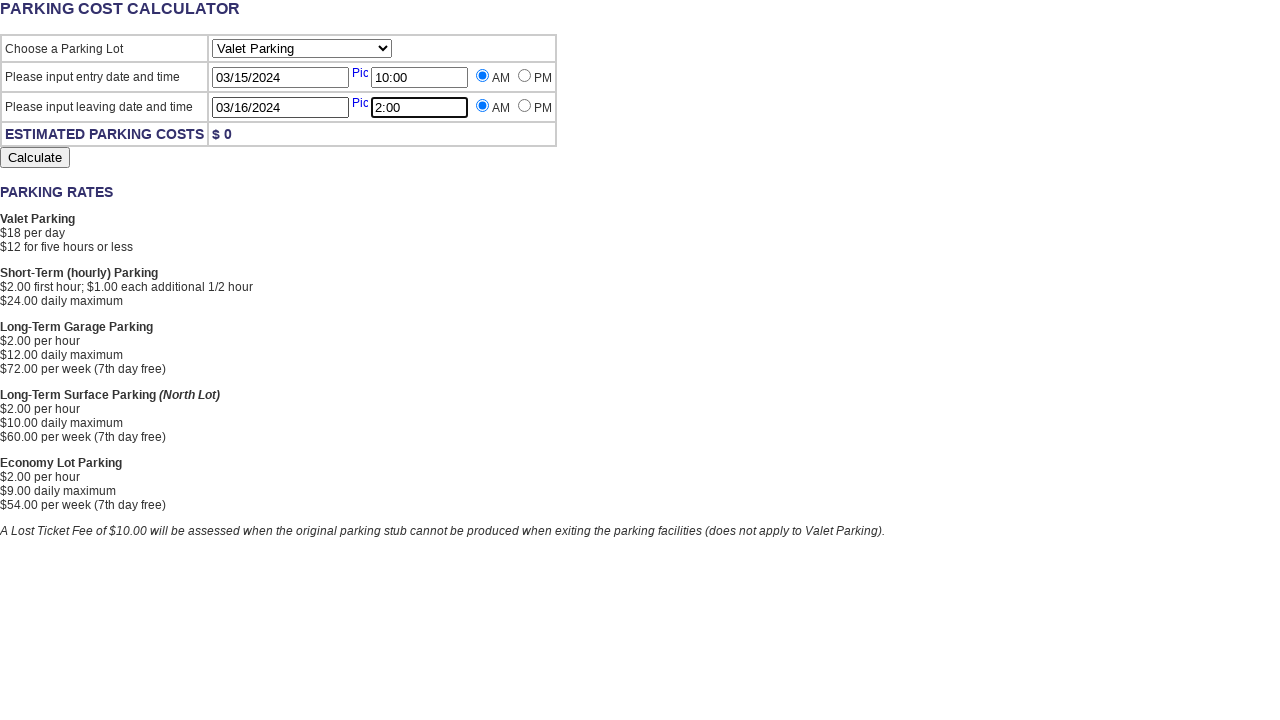

Clicked Calculate button to compute parking cost at (35, 158) on input[type='submit'][value='Calculate']
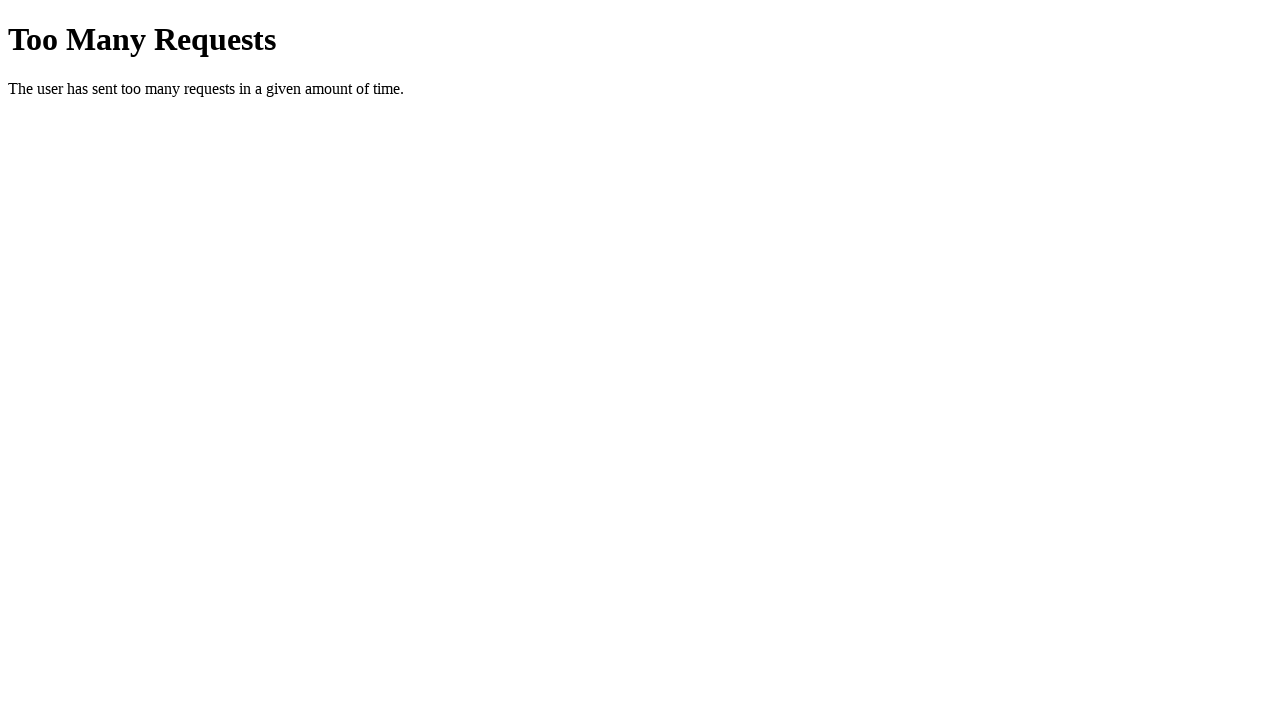

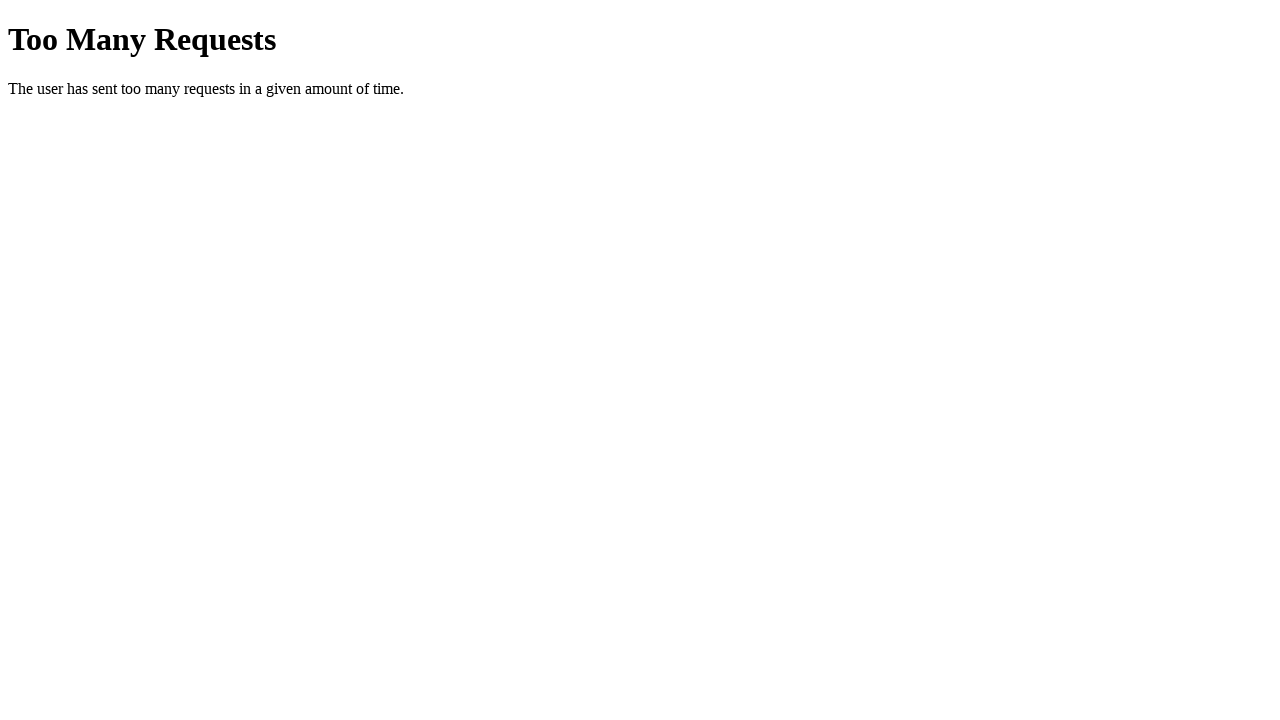